Tests multi-select dropdown by selecting all car options and verifying the selections

Starting URL: https://www.w3schools.com/tags/tryit.asp?filename=tryhtml_select_multiple

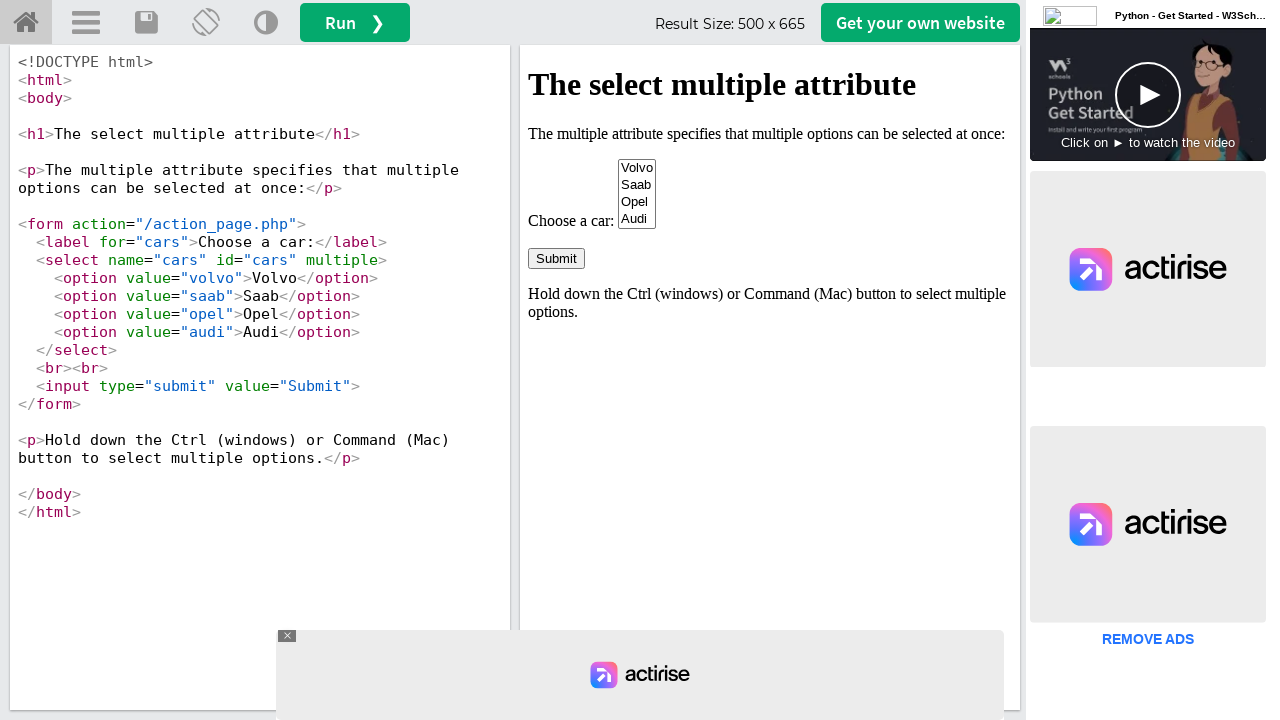

Located iframe containing the select element
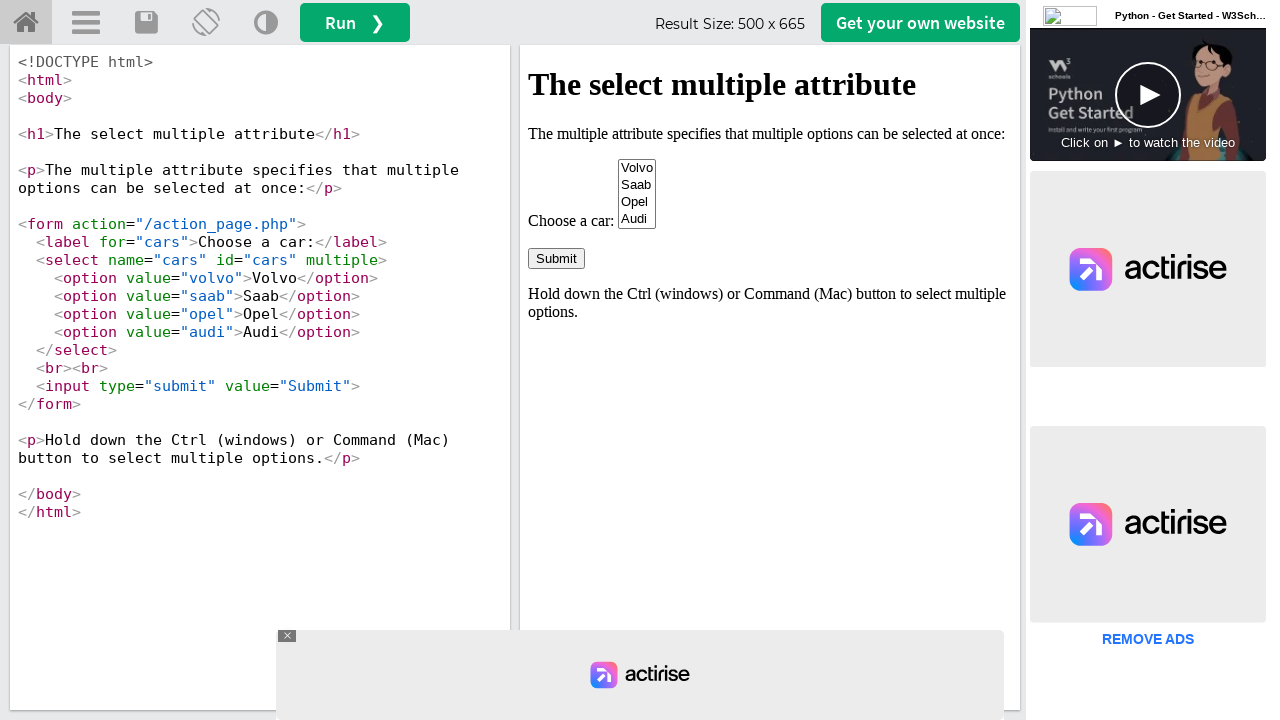

Selected 'Volvo' from multi-select dropdown on iframe#iframeResult >> internal:control=enter-frame >> select[name='cars']
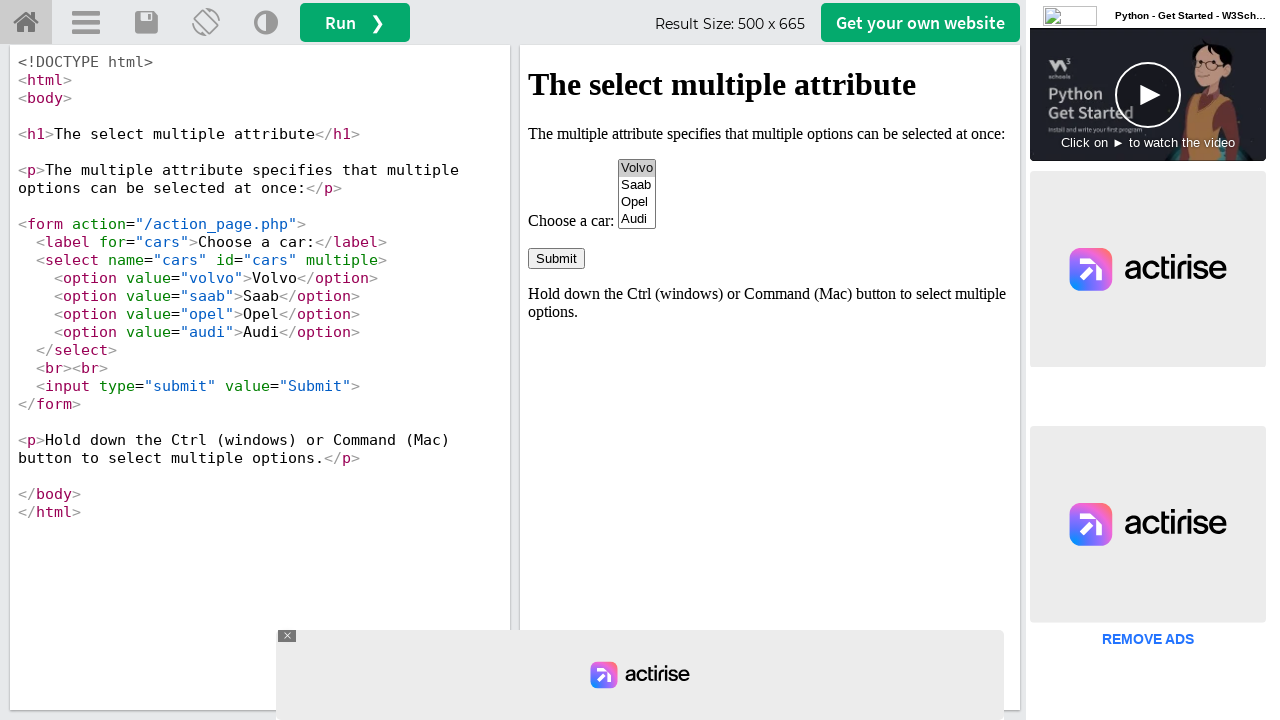

Selected 'Volvo' and 'Saab' from multi-select dropdown on iframe#iframeResult >> internal:control=enter-frame >> select[name='cars']
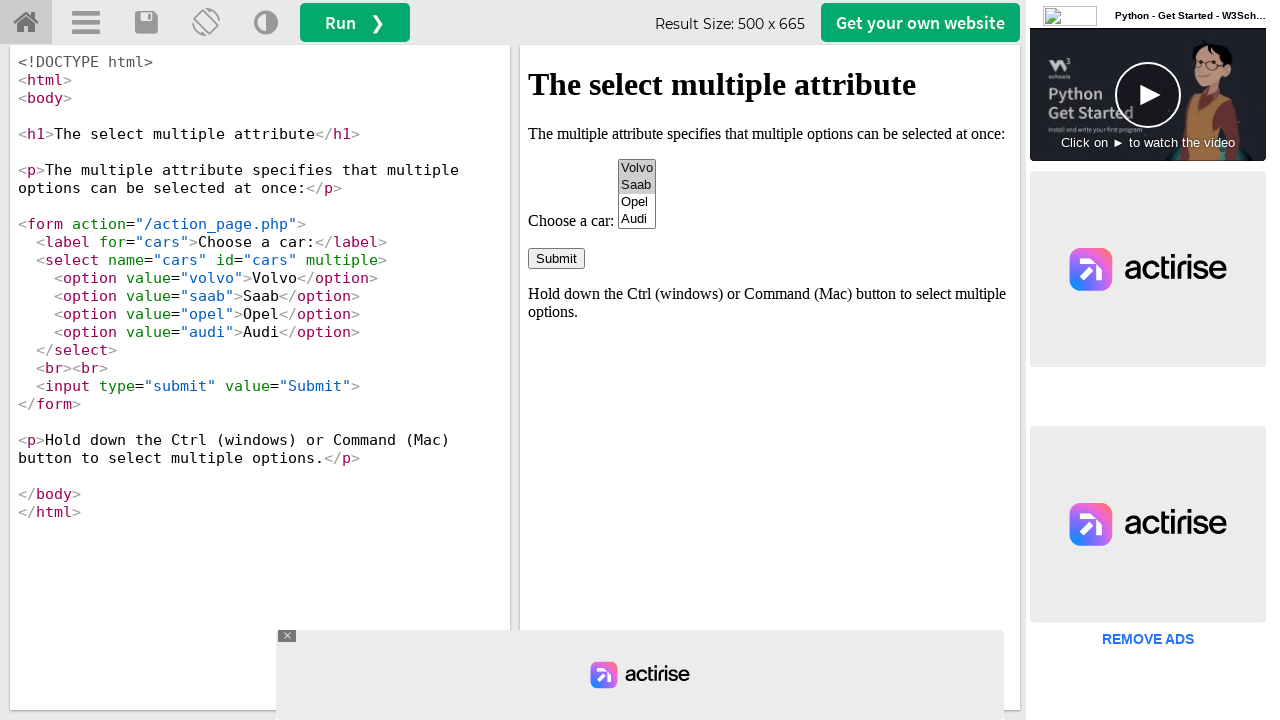

Selected 'Volvo', 'Saab', and 'Opel' from multi-select dropdown on iframe#iframeResult >> internal:control=enter-frame >> select[name='cars']
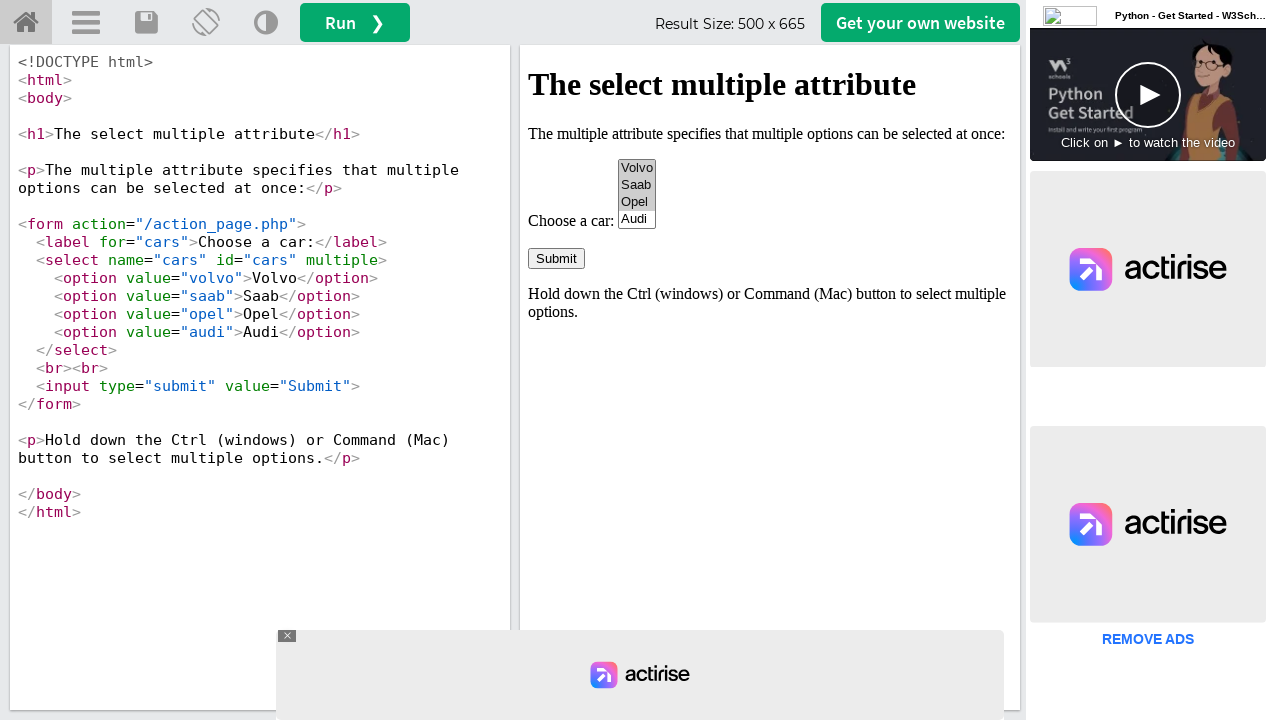

Selected all car options: 'Volvo', 'Saab', 'Opel', and 'Audi' on iframe#iframeResult >> internal:control=enter-frame >> select[name='cars']
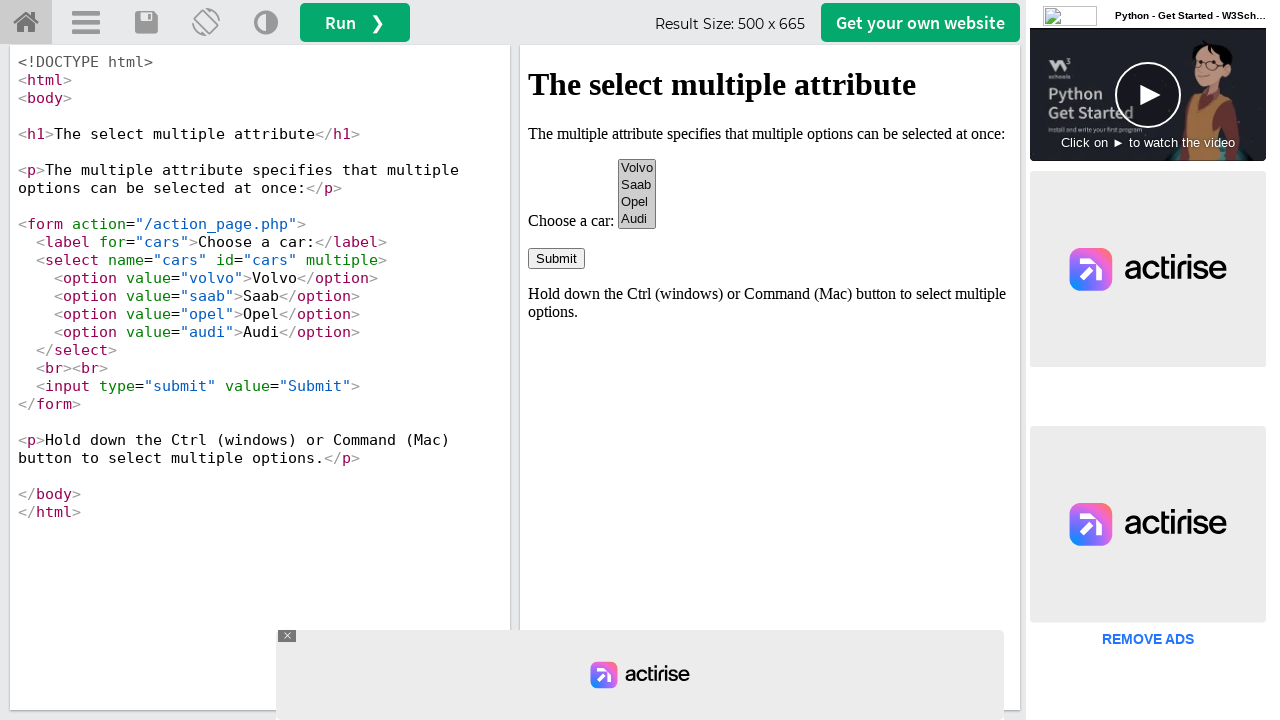

Verified all car options are selected
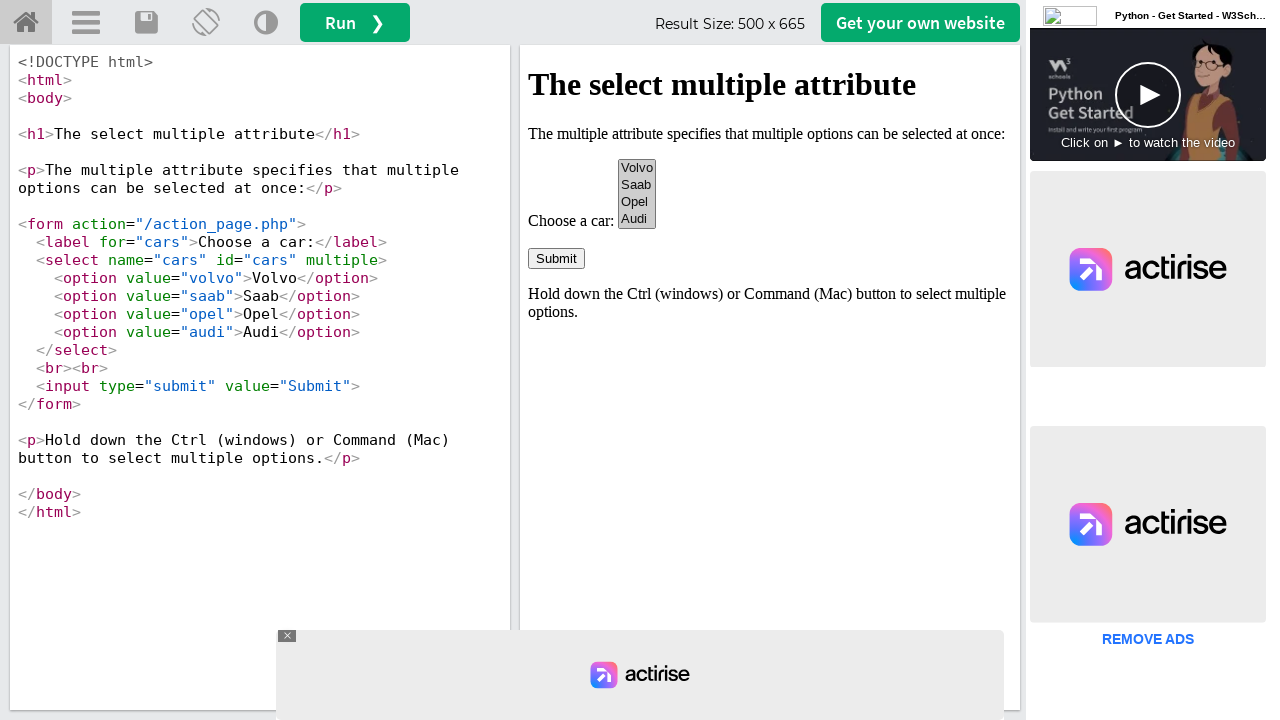

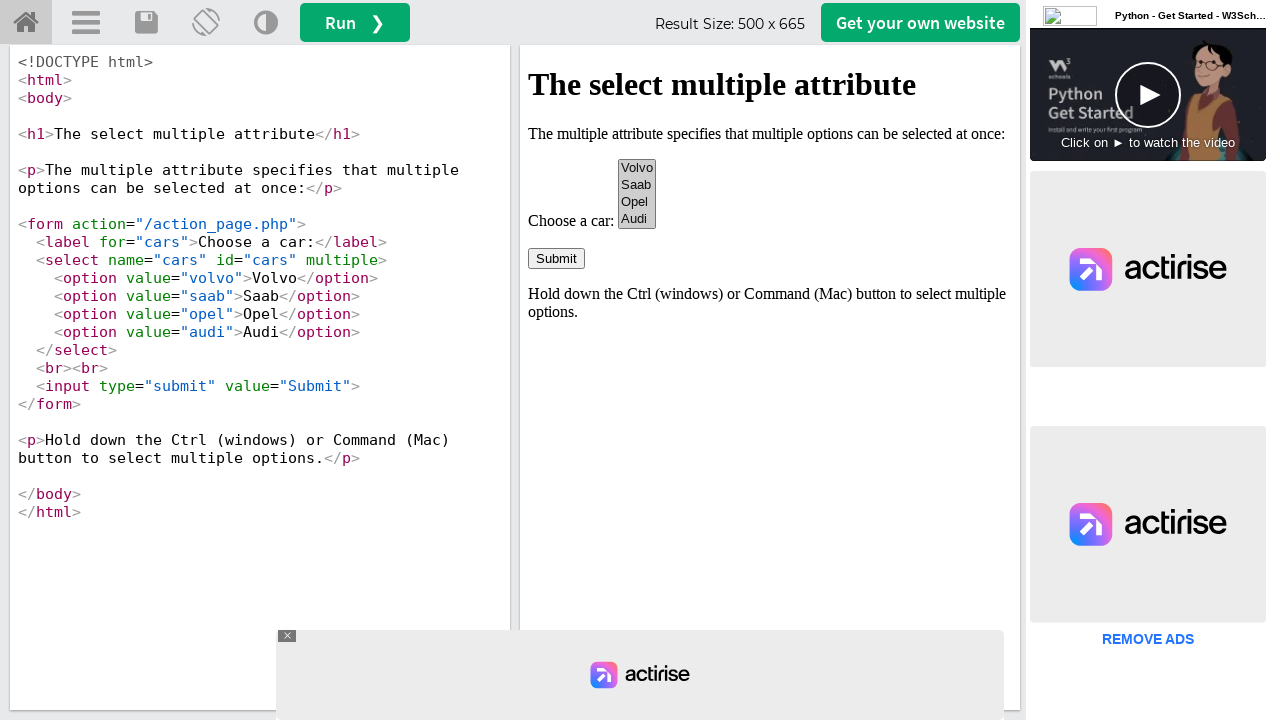